Tests input field functionality on LeafGround practice site by retrieving the placeholder attribute value and typing a name into the input field

Starting URL: https://leafground.com/input.xhtml

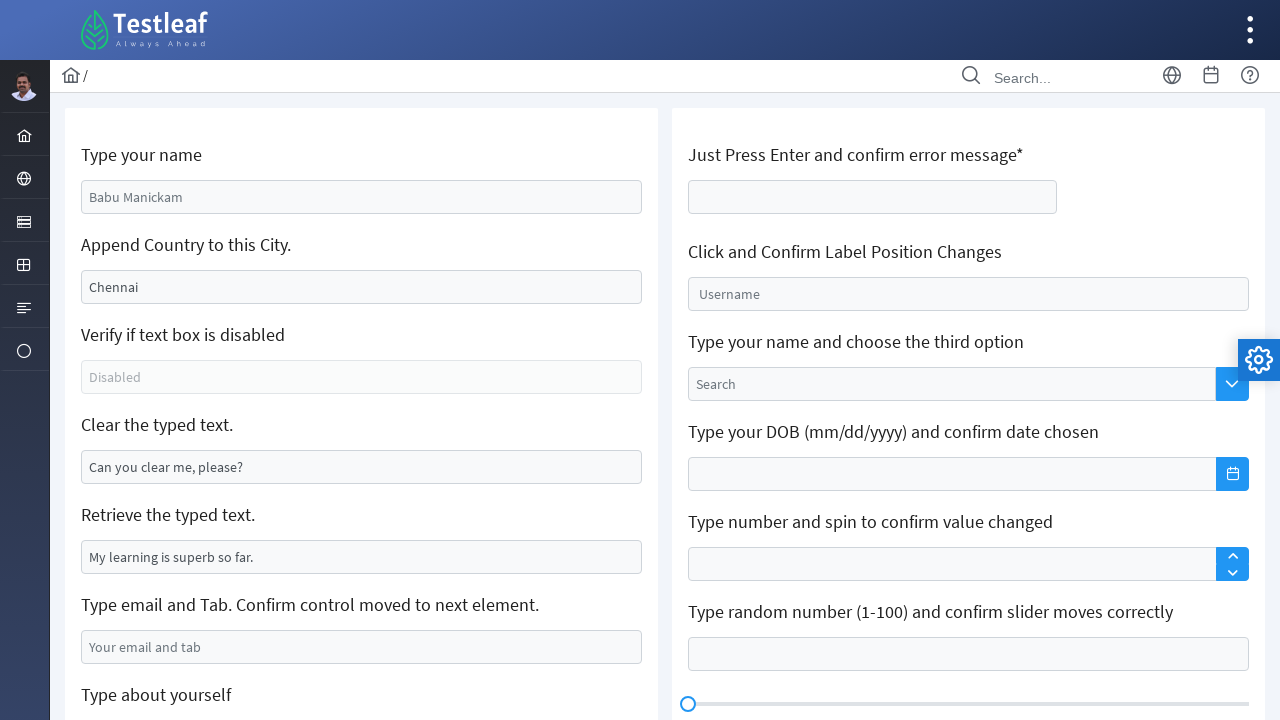

Set viewport size to 1920x1080
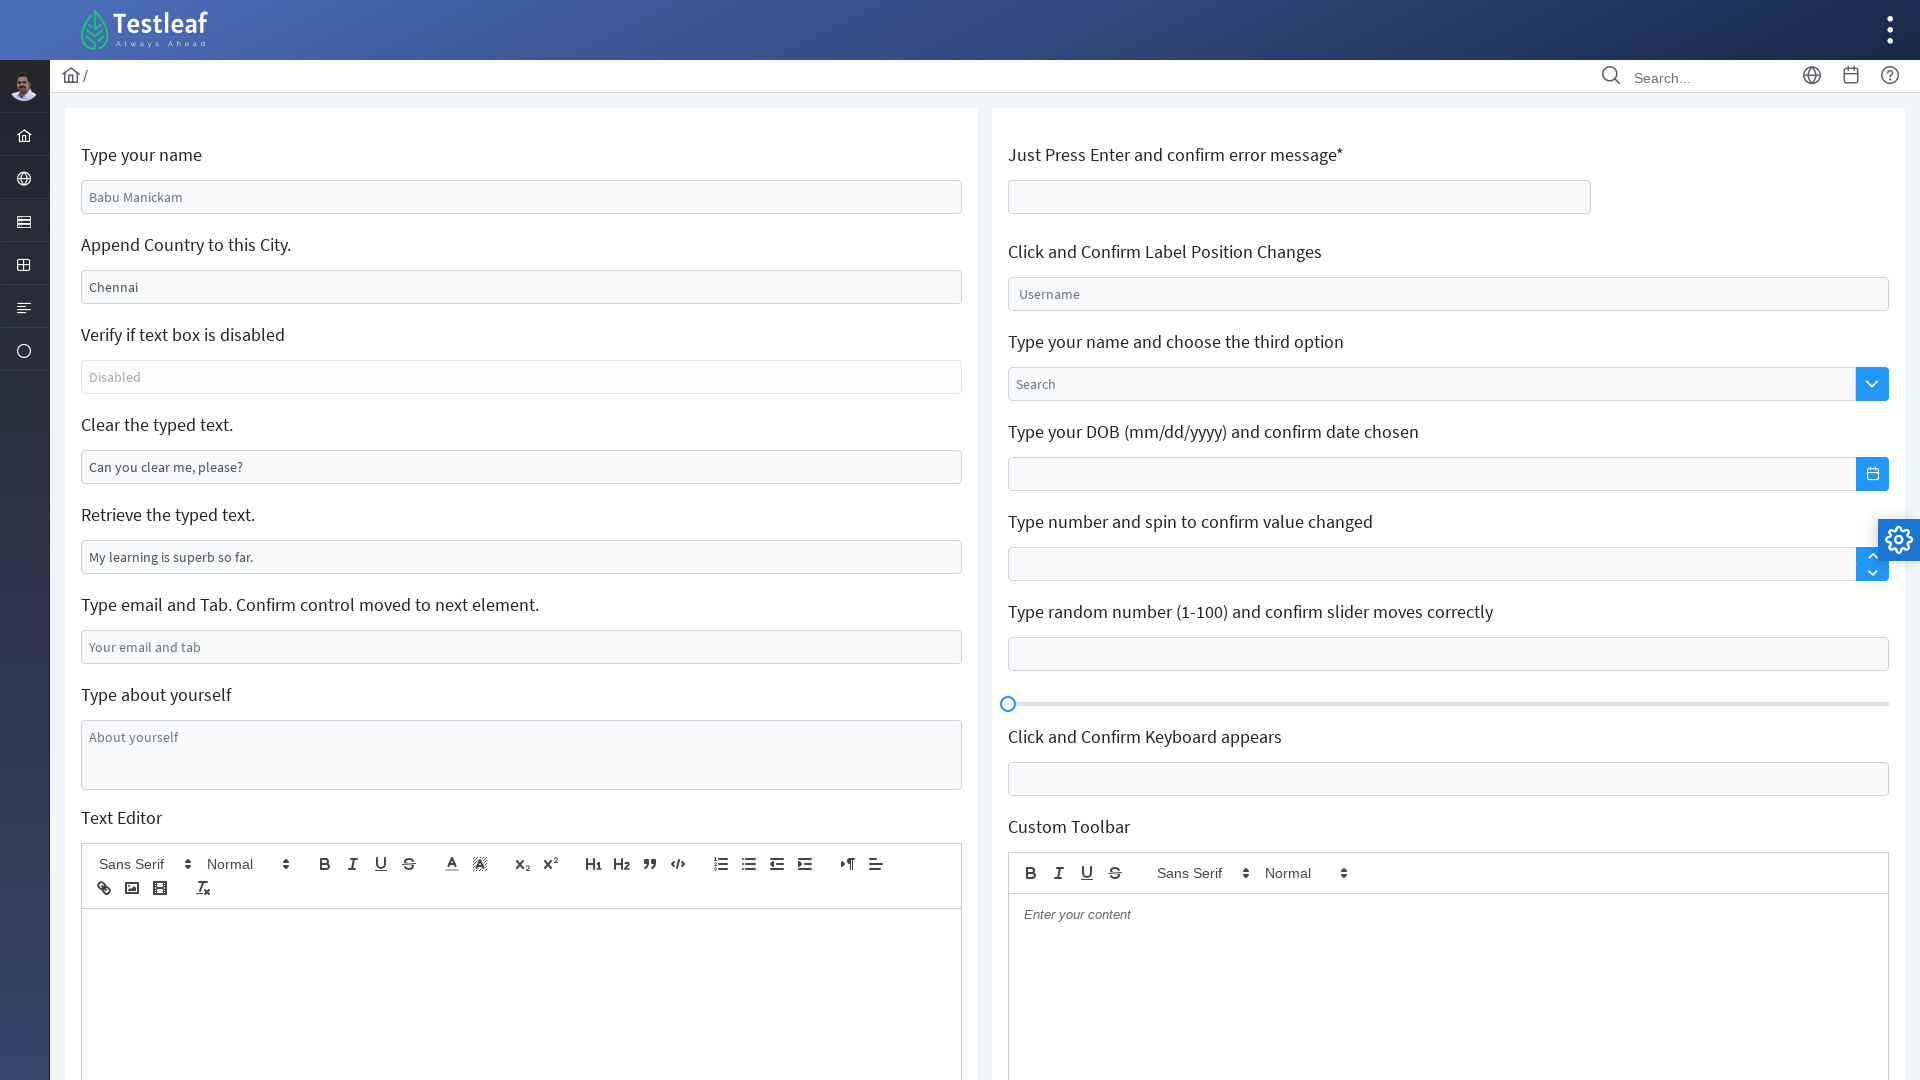

Located input field with name 'j_idt88:name'
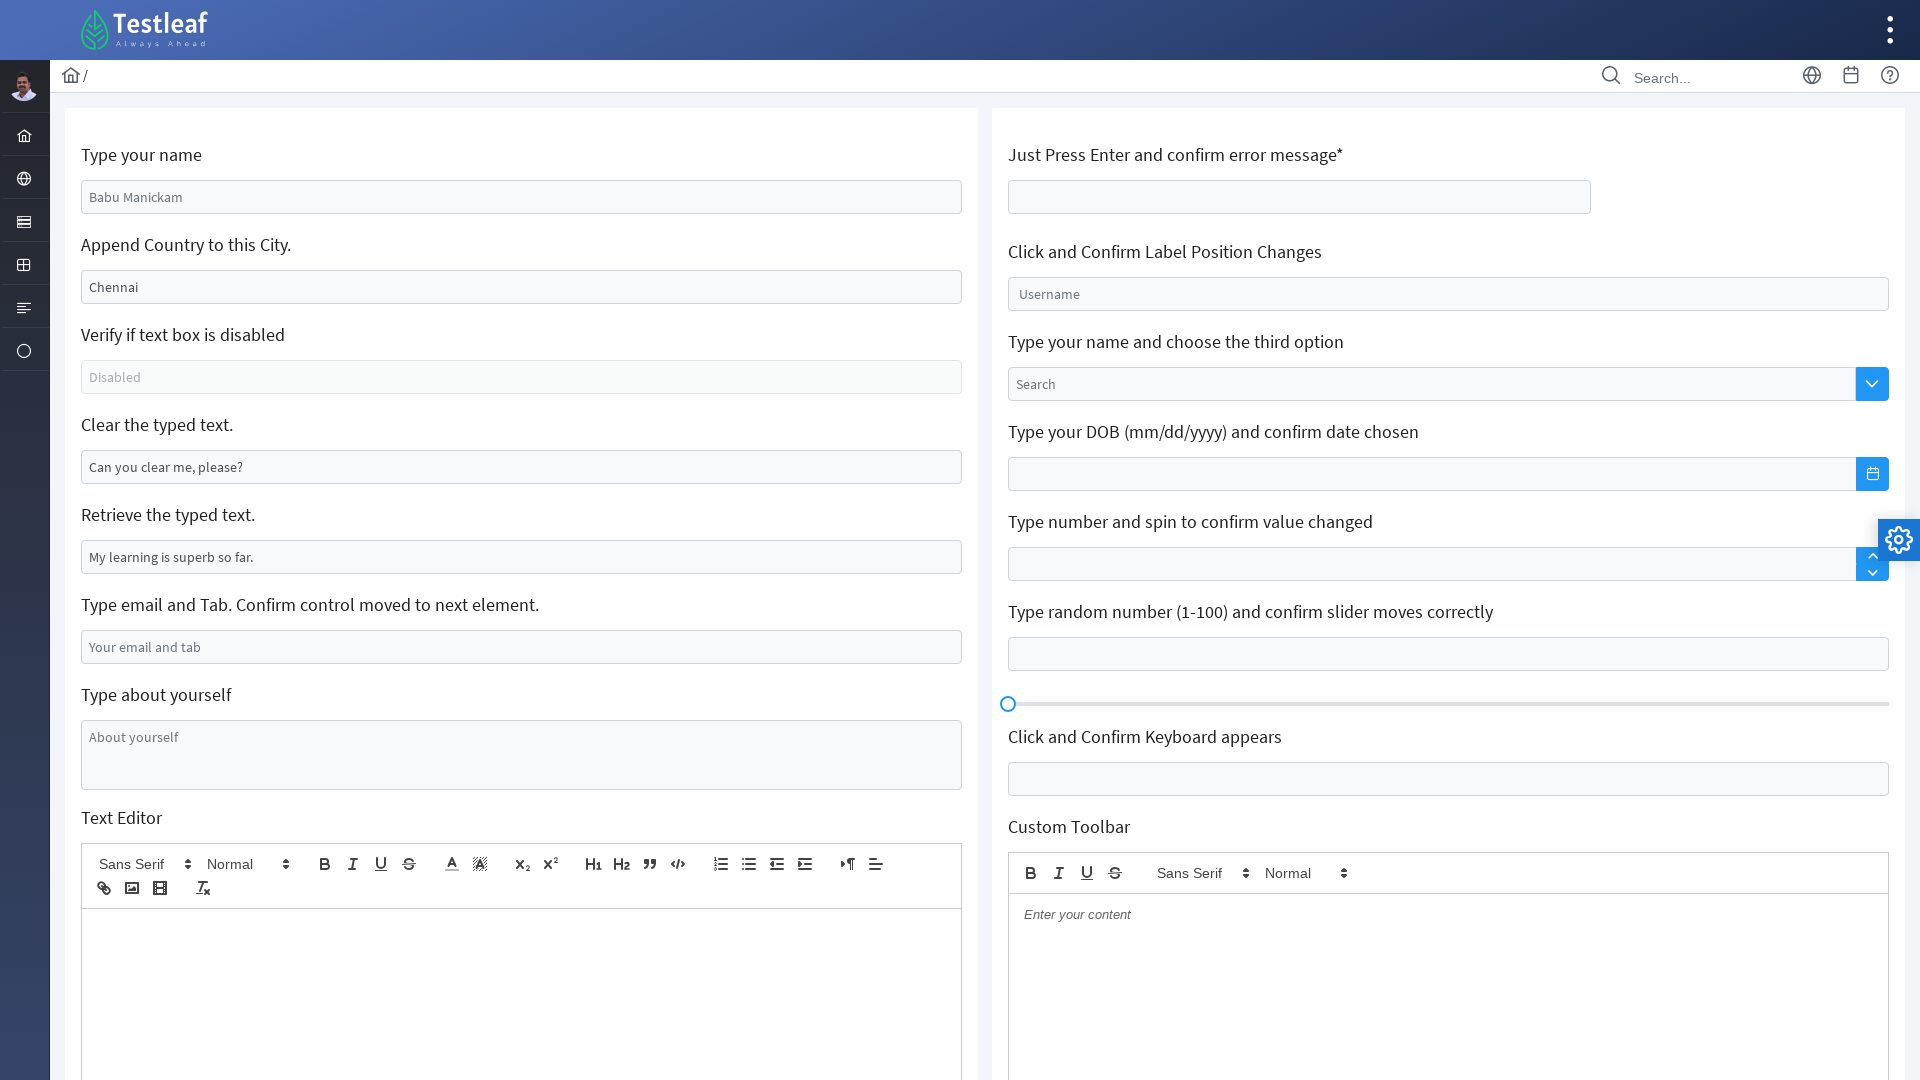

Retrieved placeholder attribute value: 'Babu Manickam'
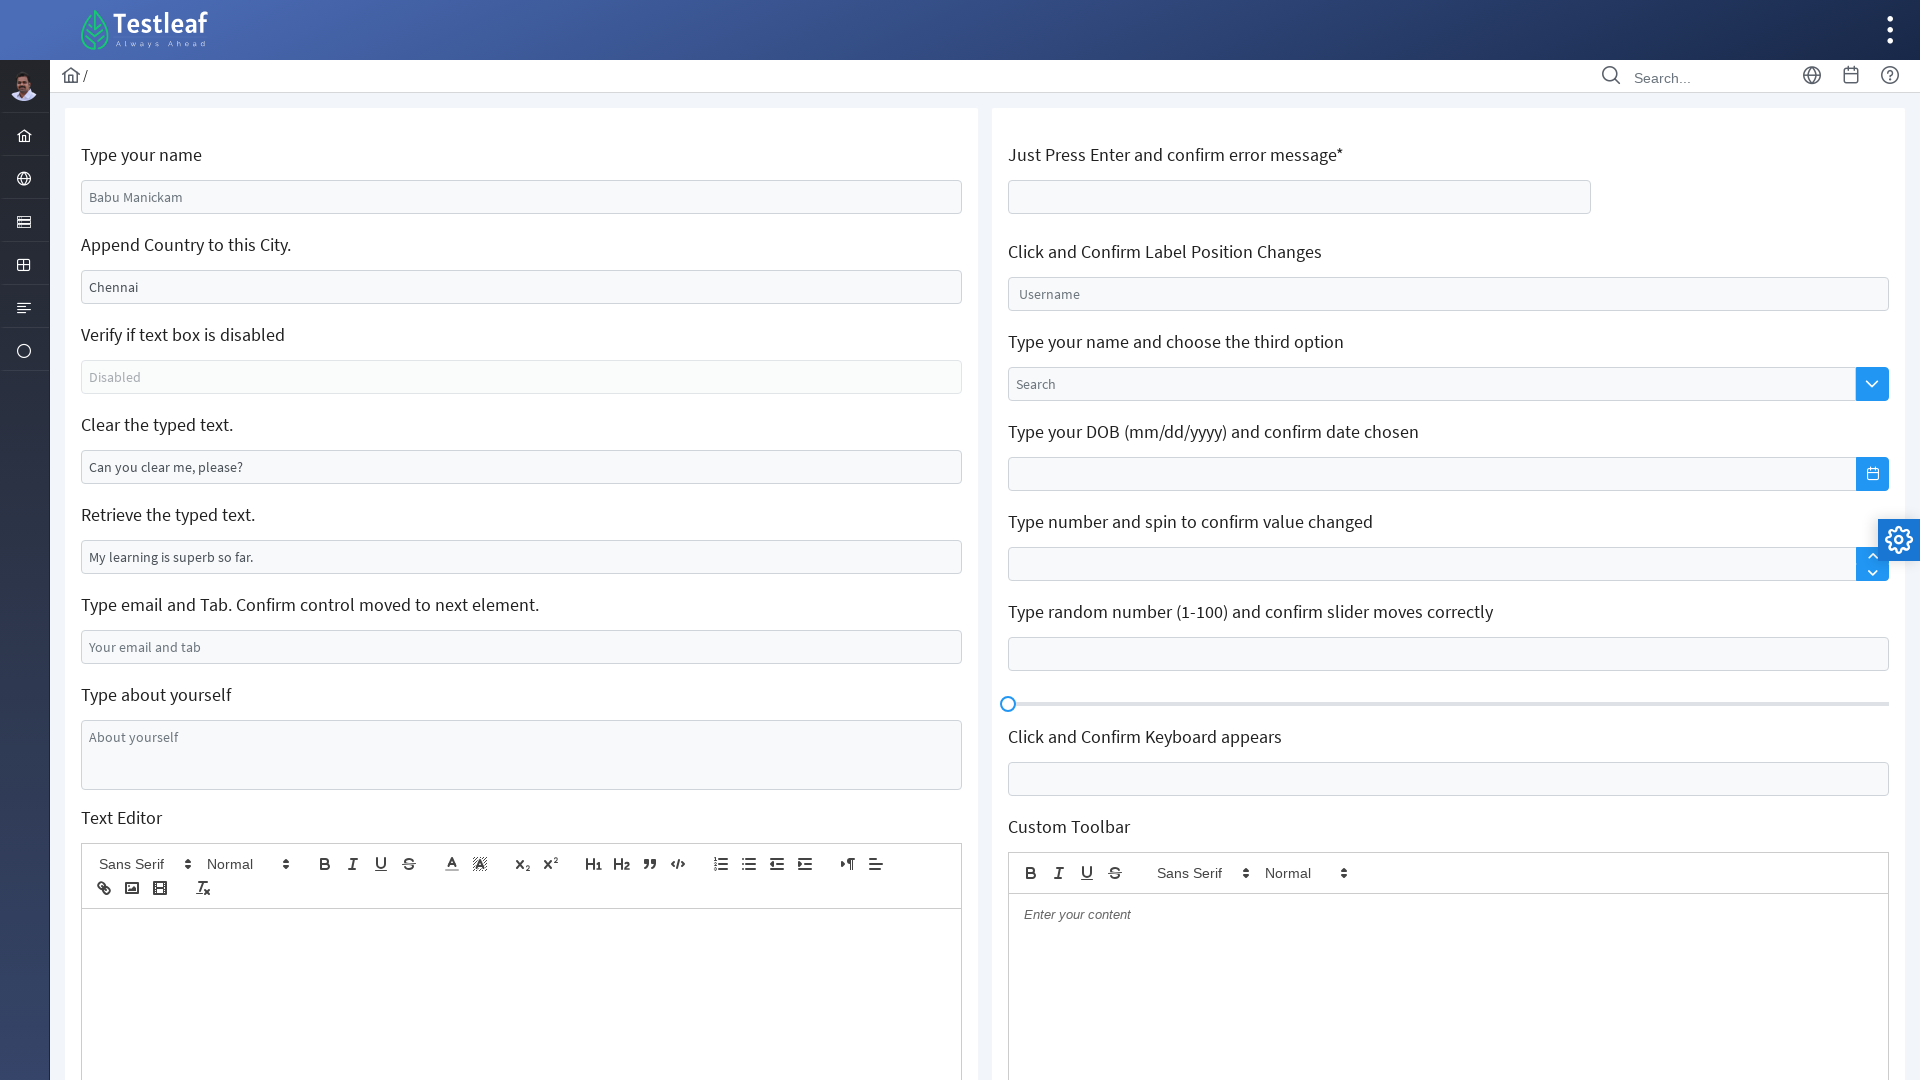

Typed 'Saranya' into the input field on input[name='j_idt88:name']
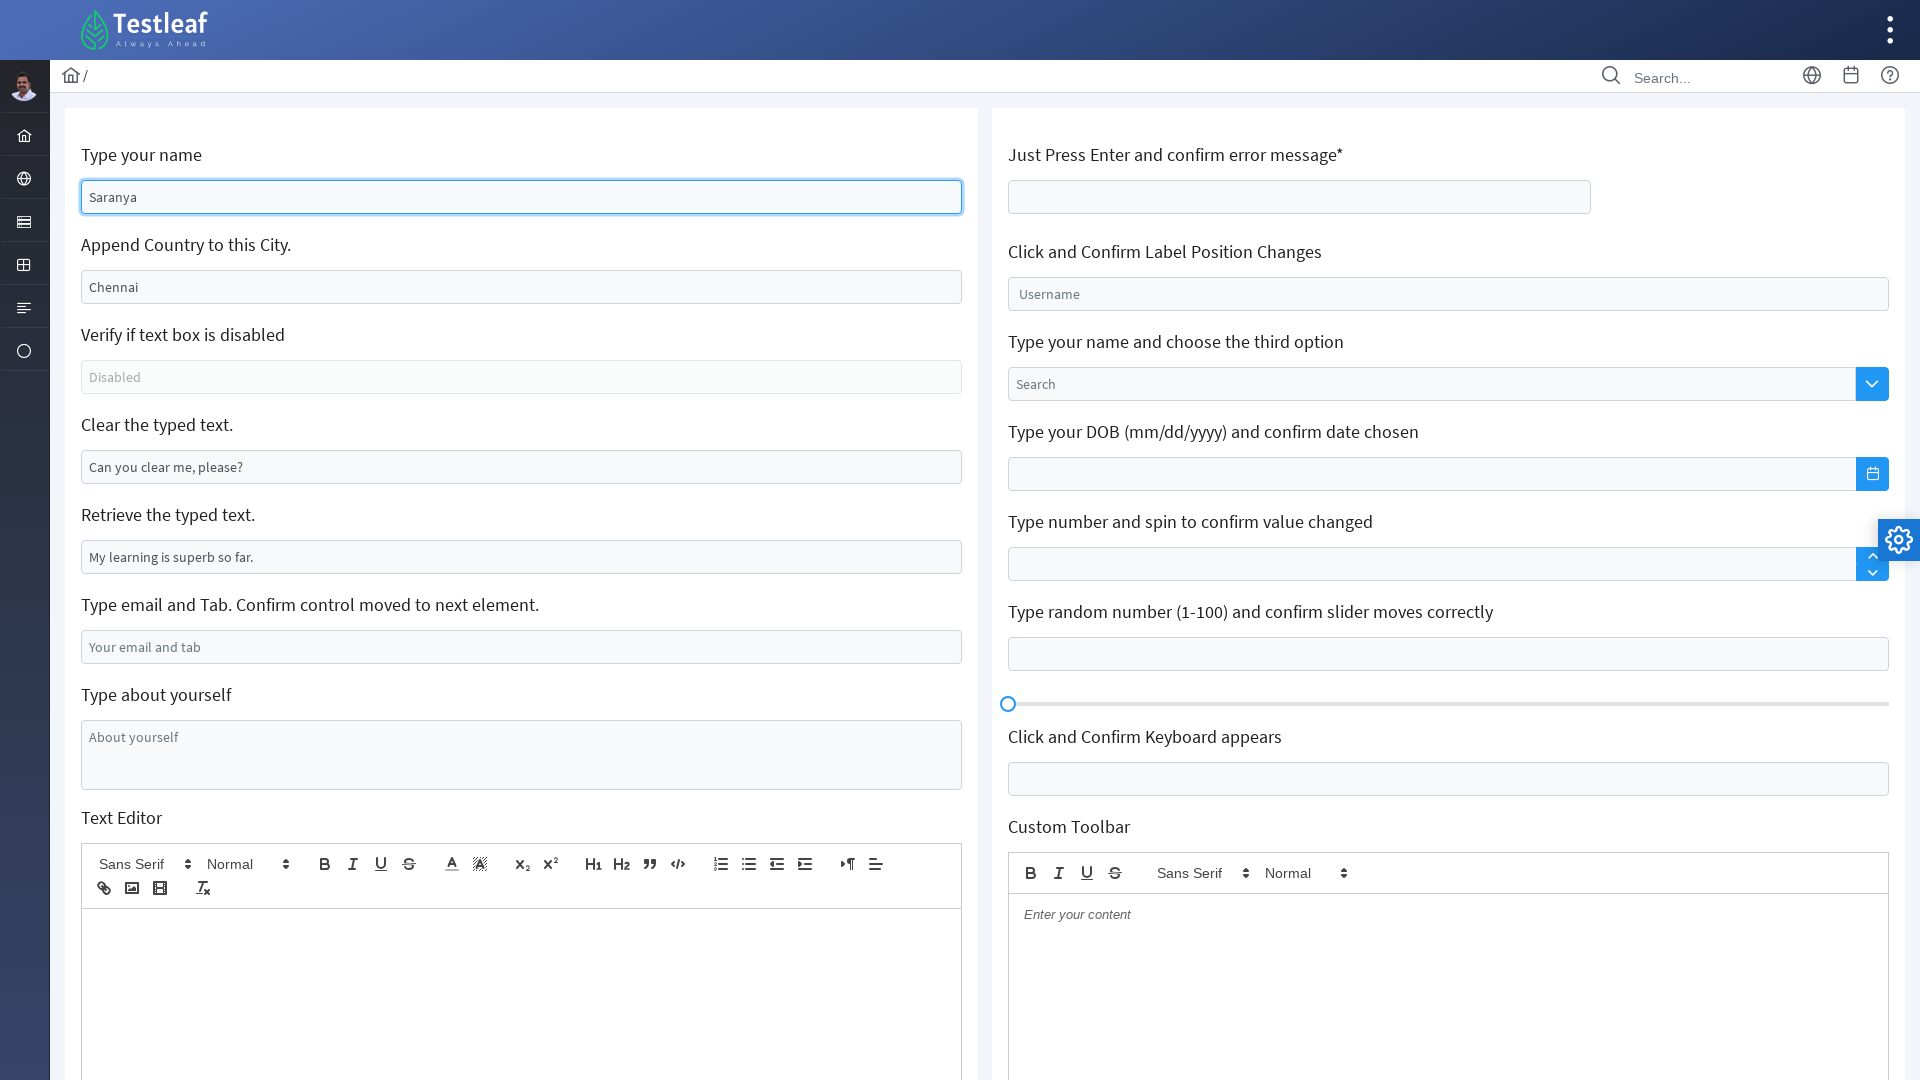

Retrieved input field value after typing: 'None'
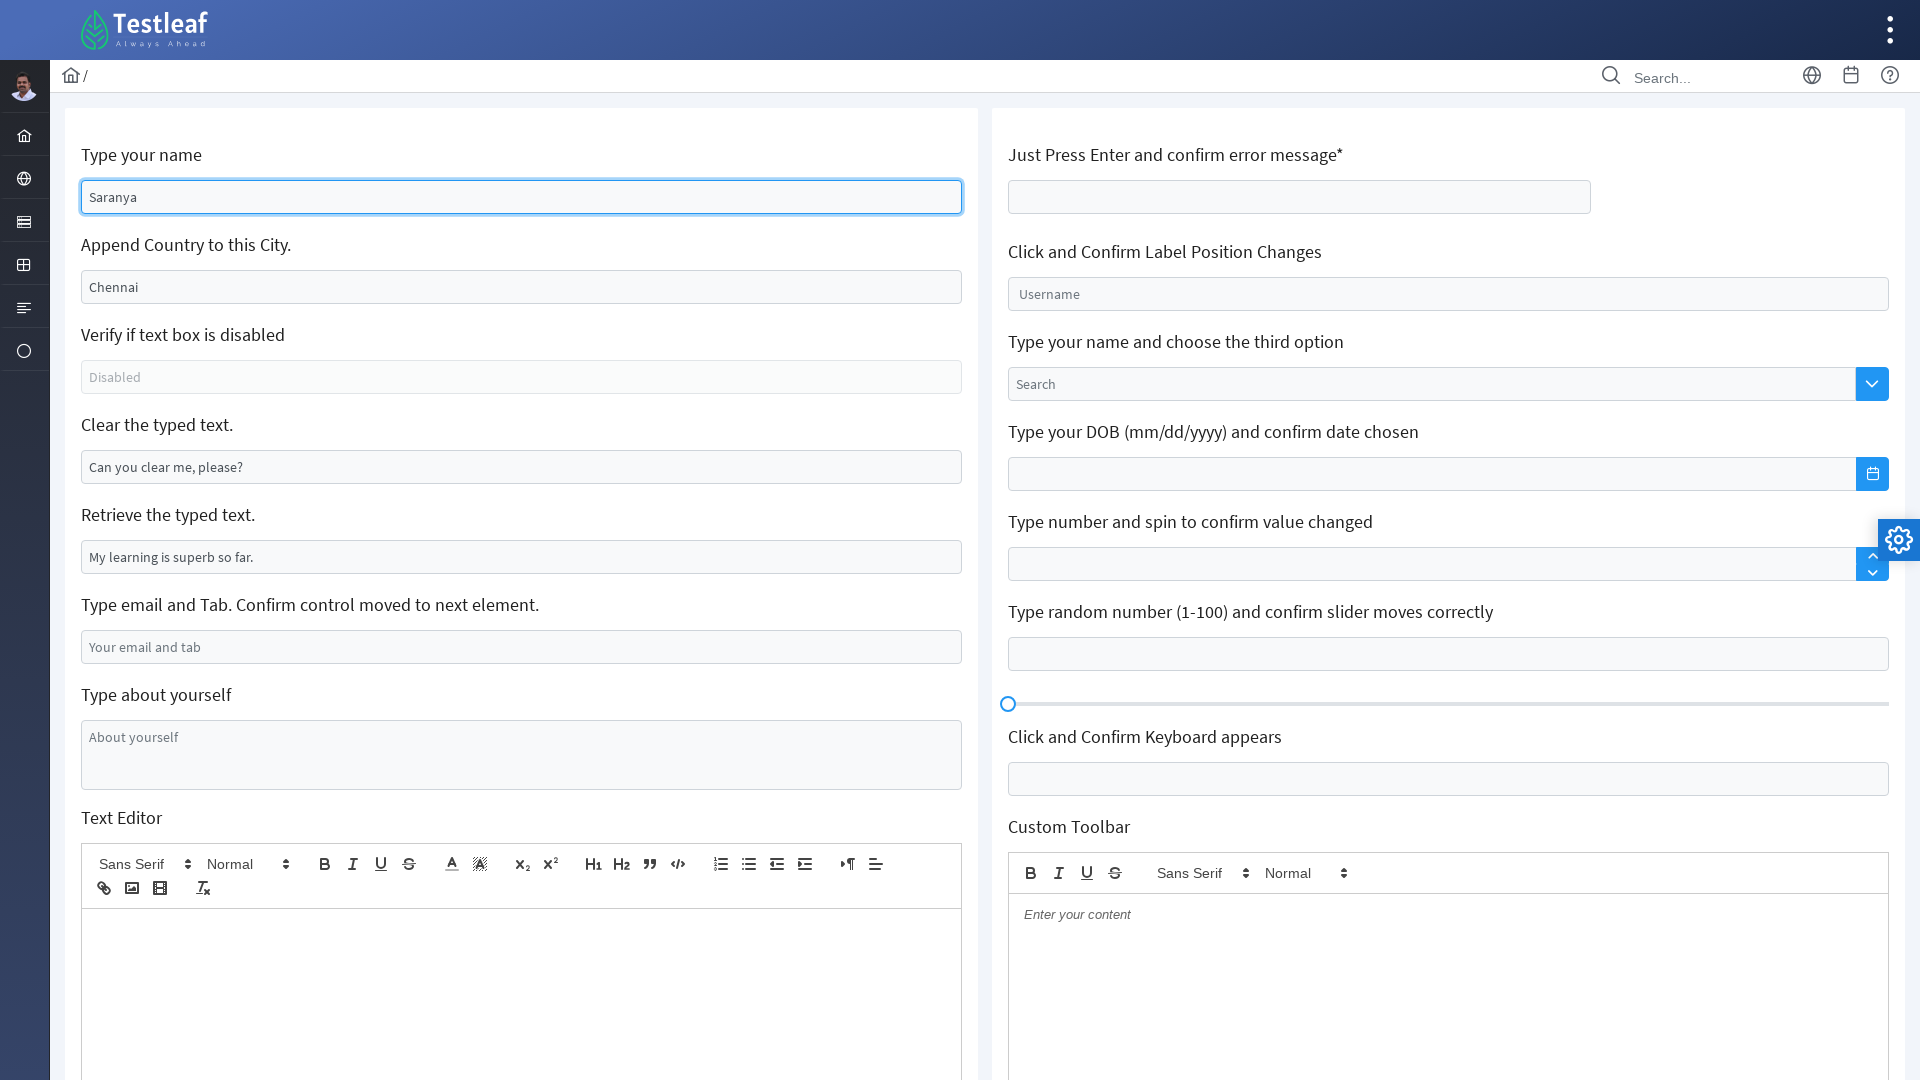

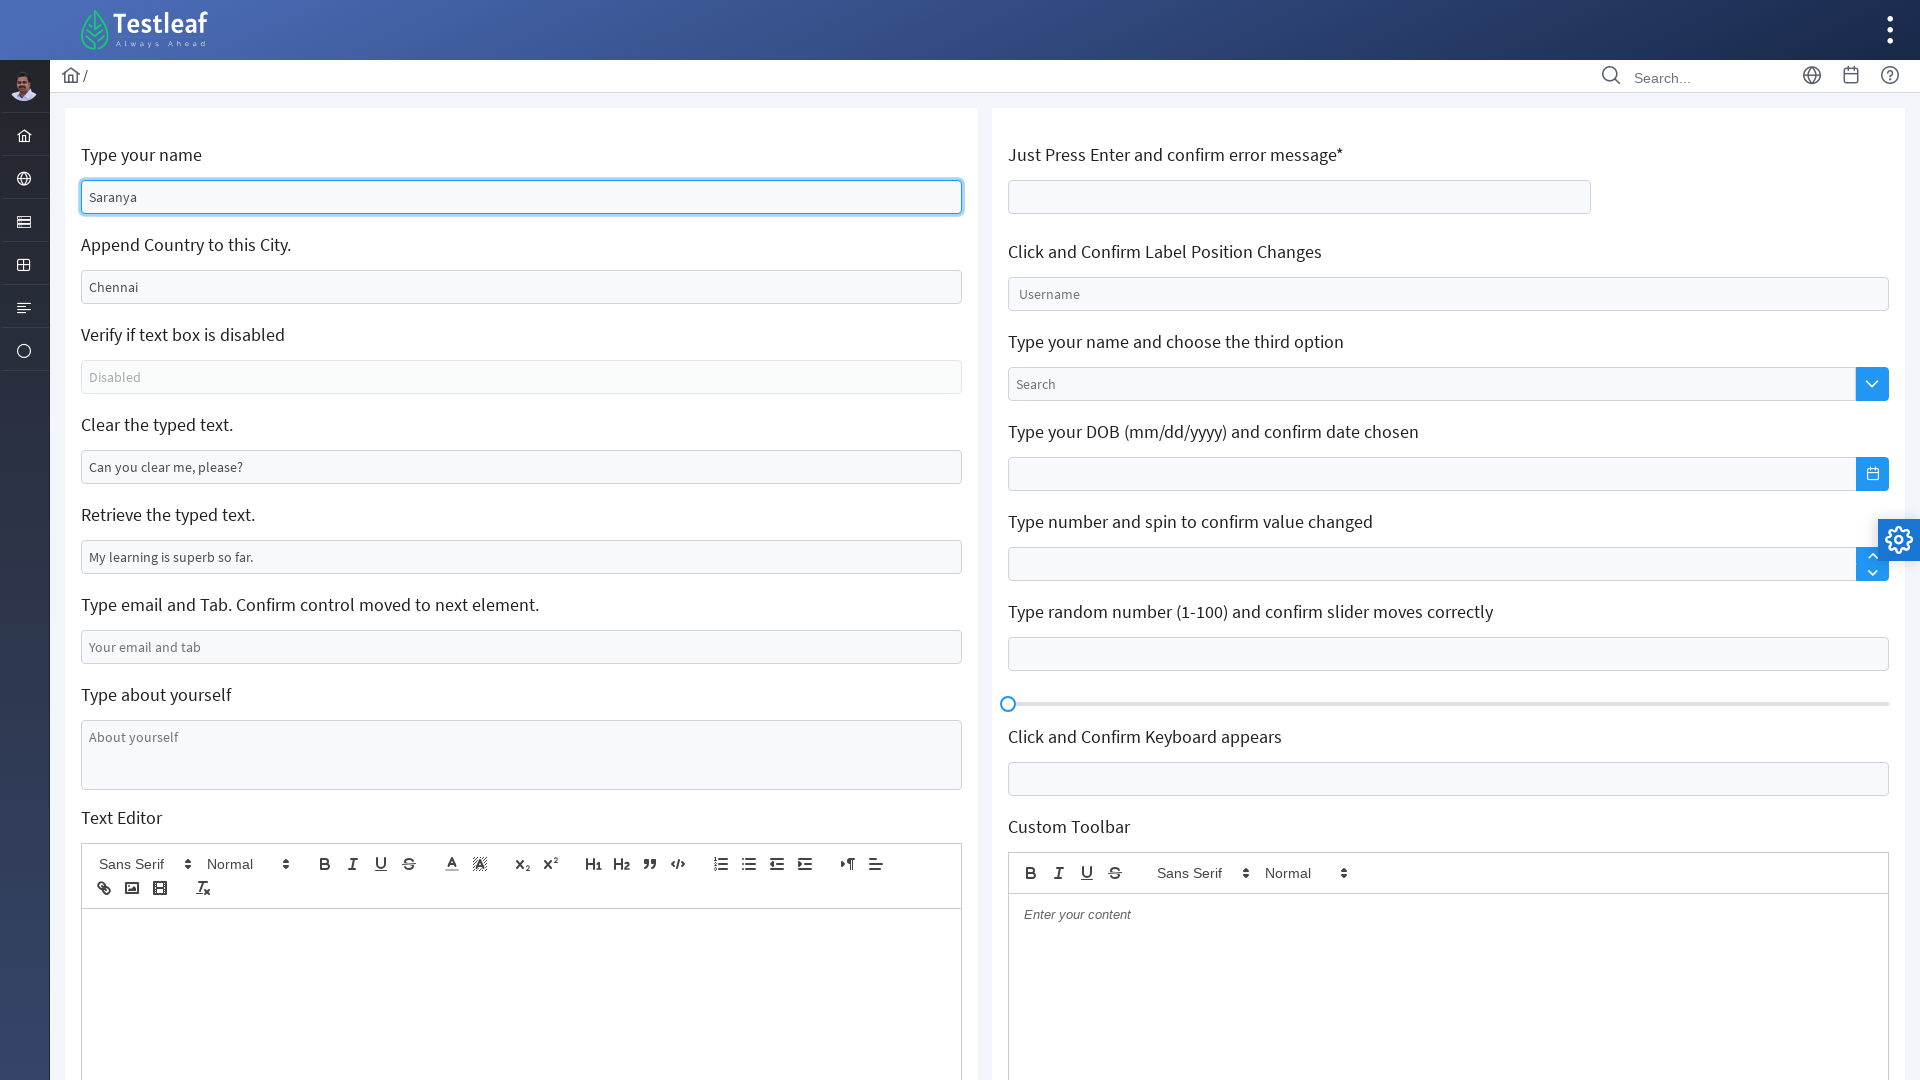